Tests input field functionality by entering a number, clearing it, and entering a different number

Starting URL: http://the-internet.herokuapp.com/inputs

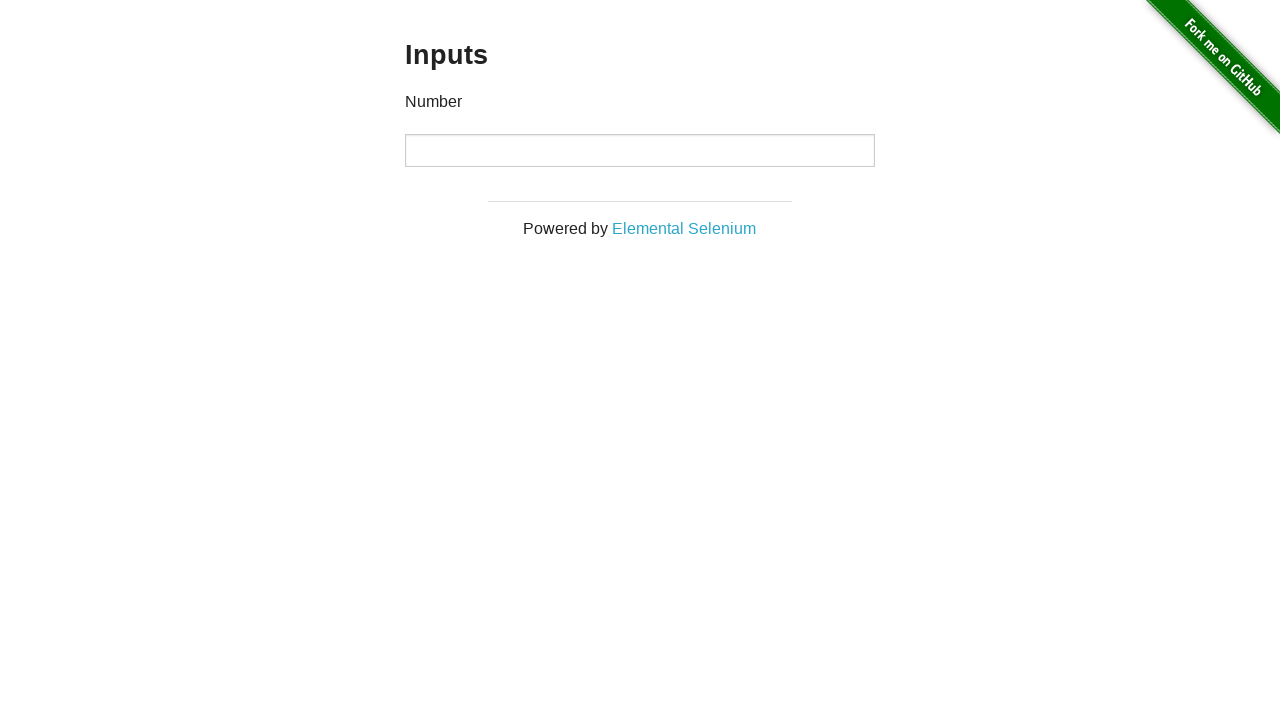

Filled input field with '1000' on input
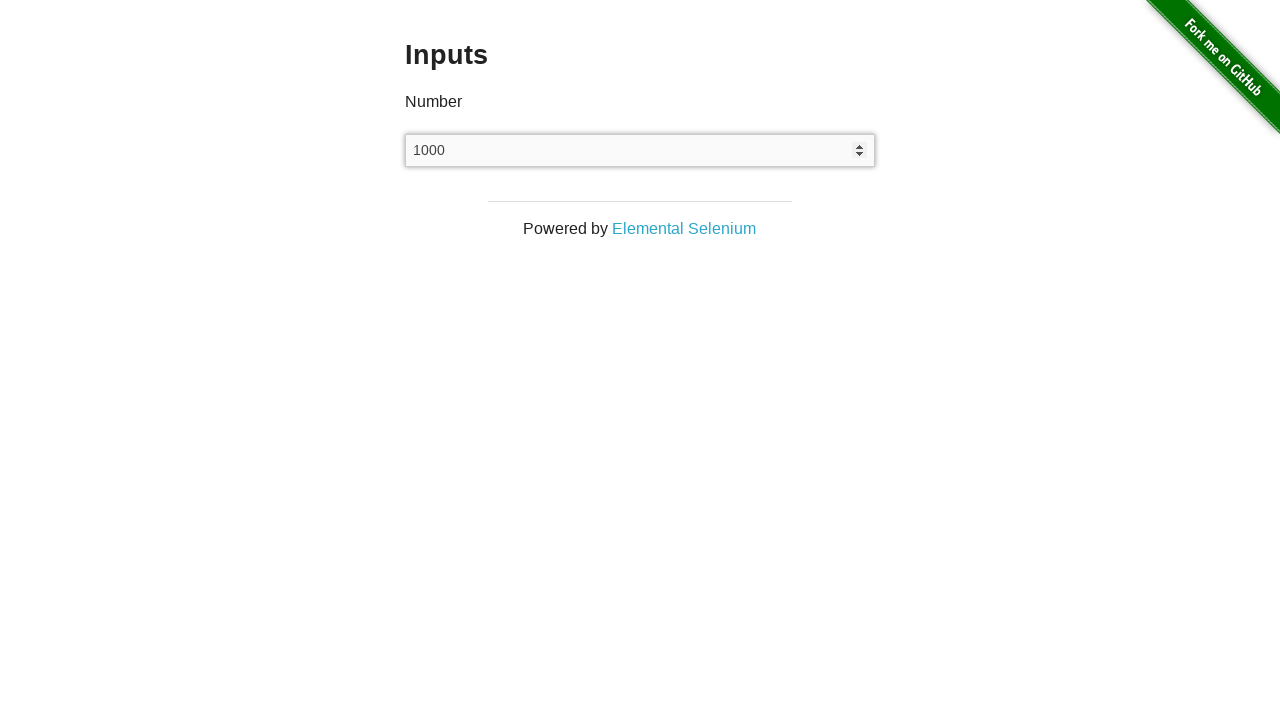

Cleared input field on input
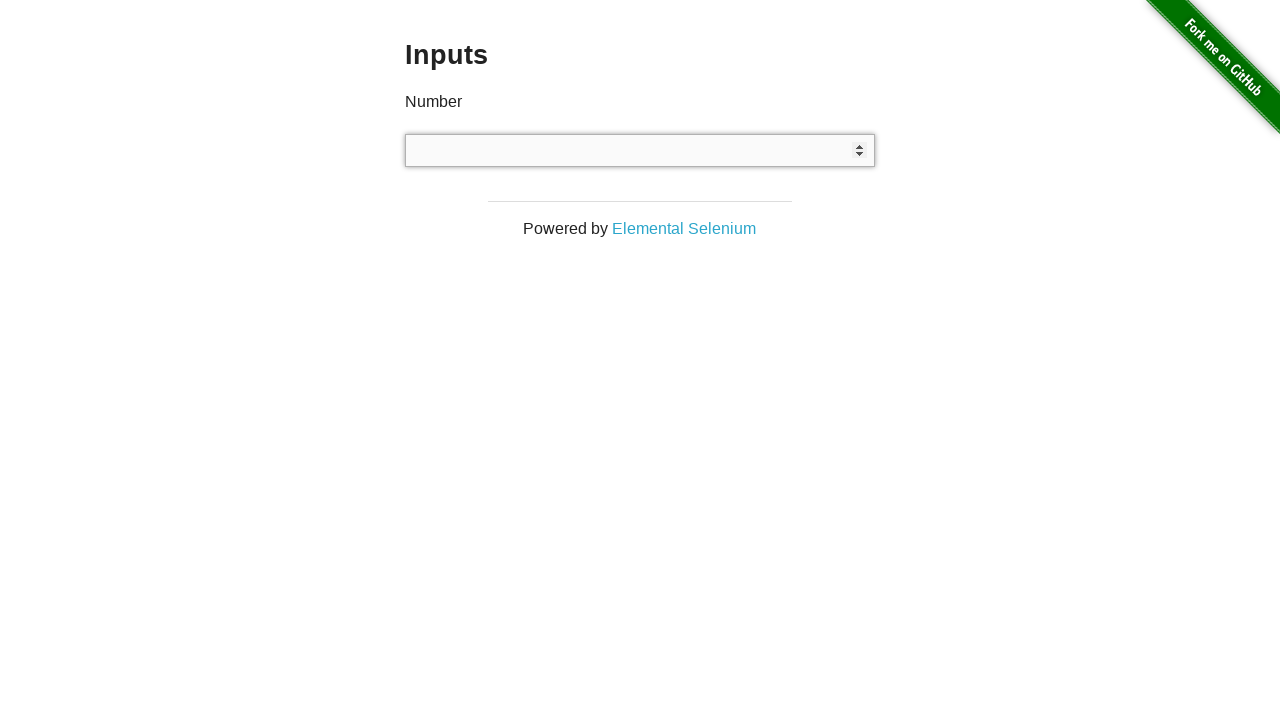

Filled input field with '999' on input
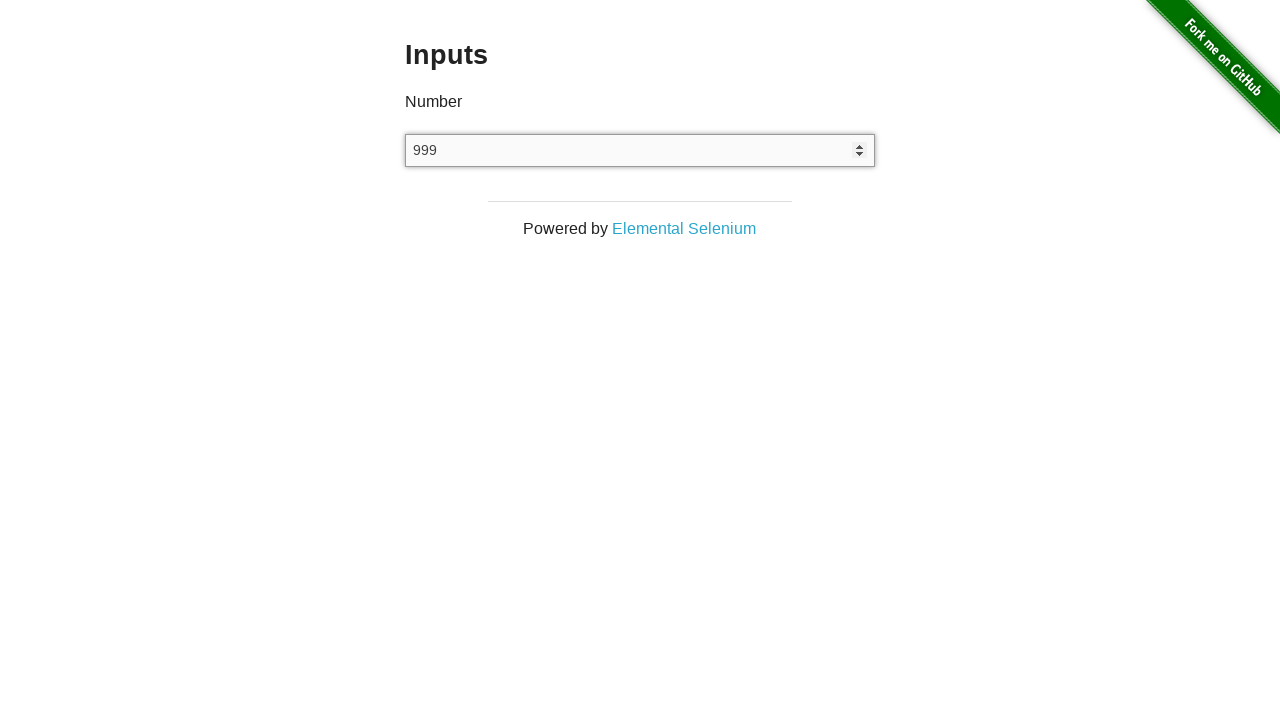

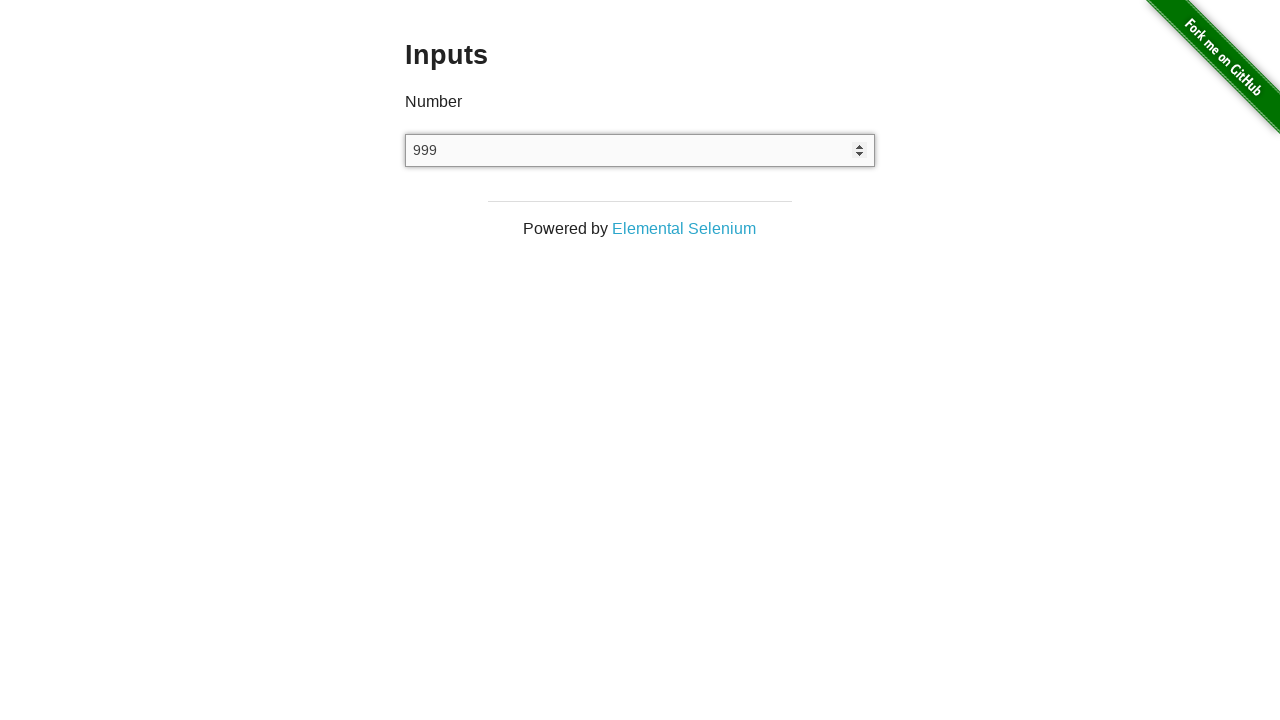